Tests a simple event registration form by filling in full name, email, event date, and additional details, then submitting and verifying the confirmation message.

Starting URL: https://training-support.net/webelements/simple-form

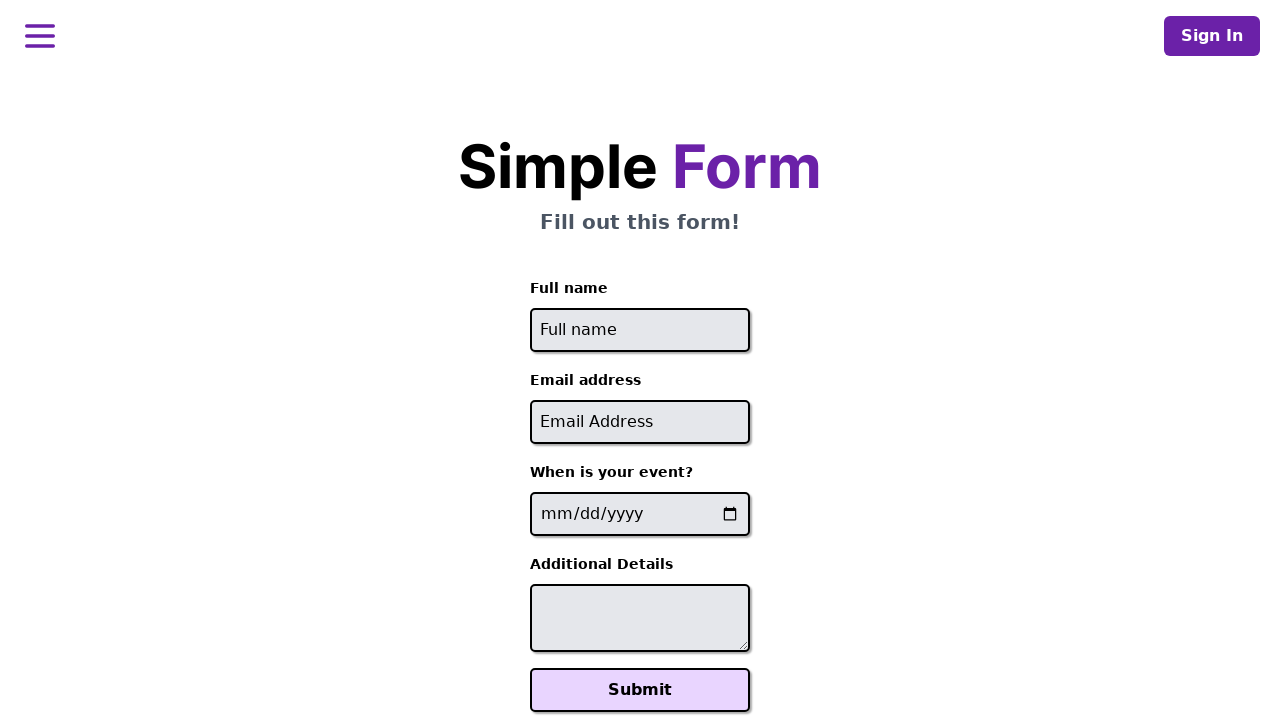

Navigated to event registration form page
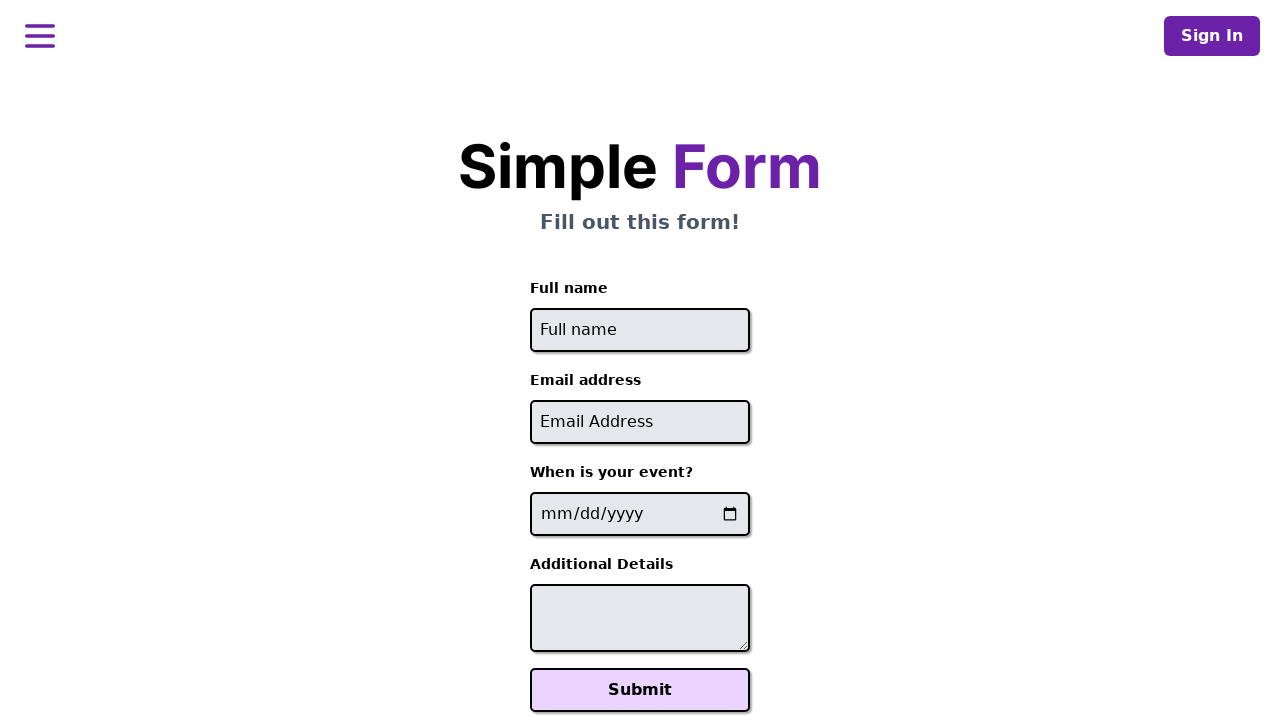

Filled full name field with 'Sarah Johnson' on #full-name
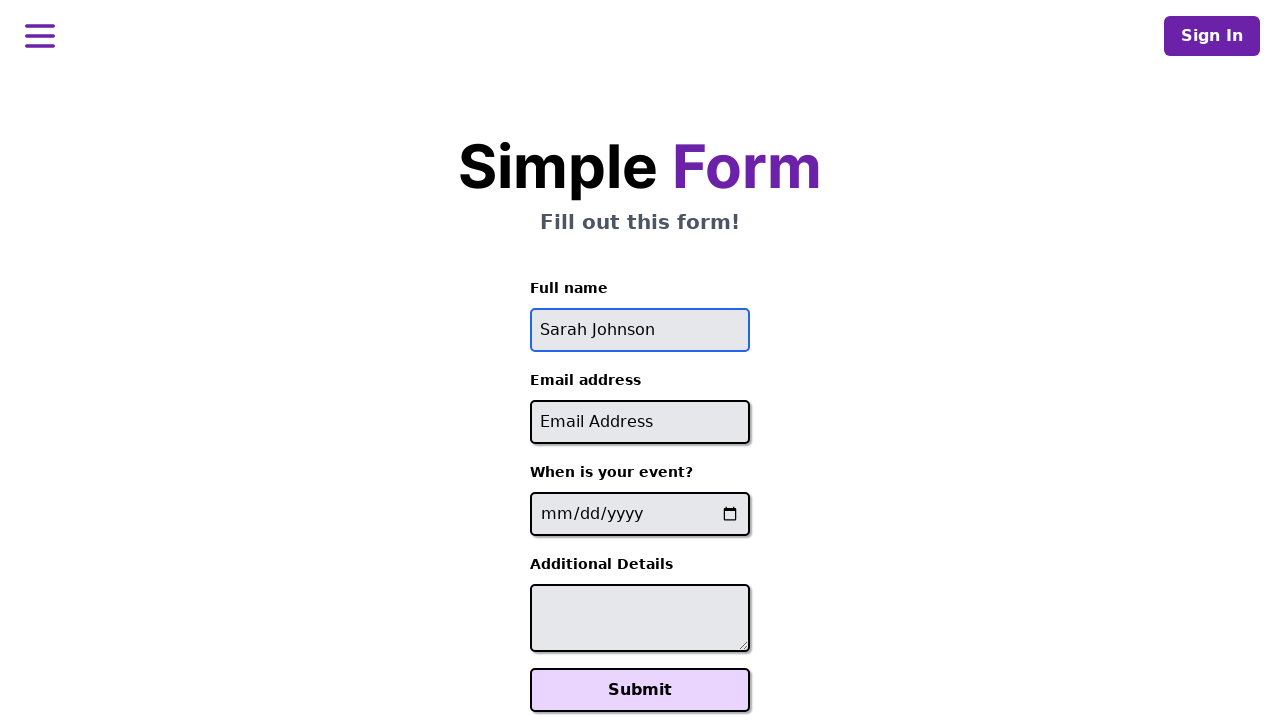

Filled email field with 'sarah.johnson@testmail.com' on #email
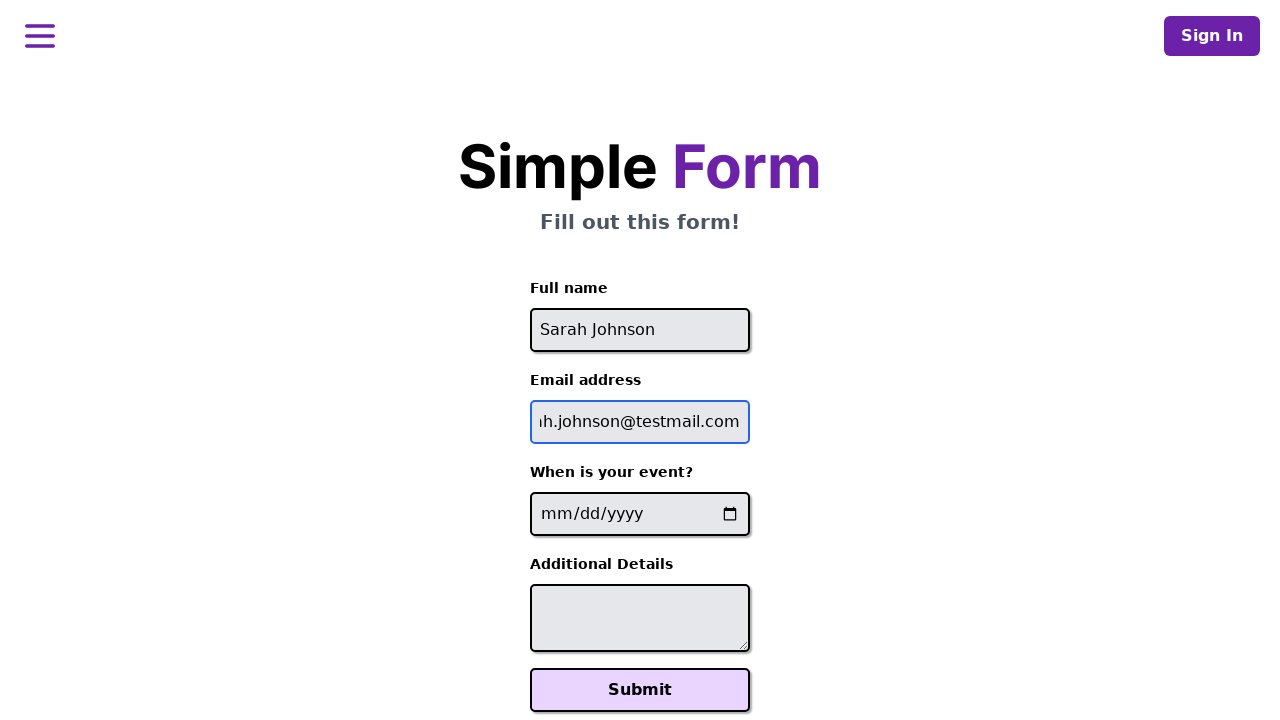

Filled event date field with '2024-06-15' on input[name='event-date']
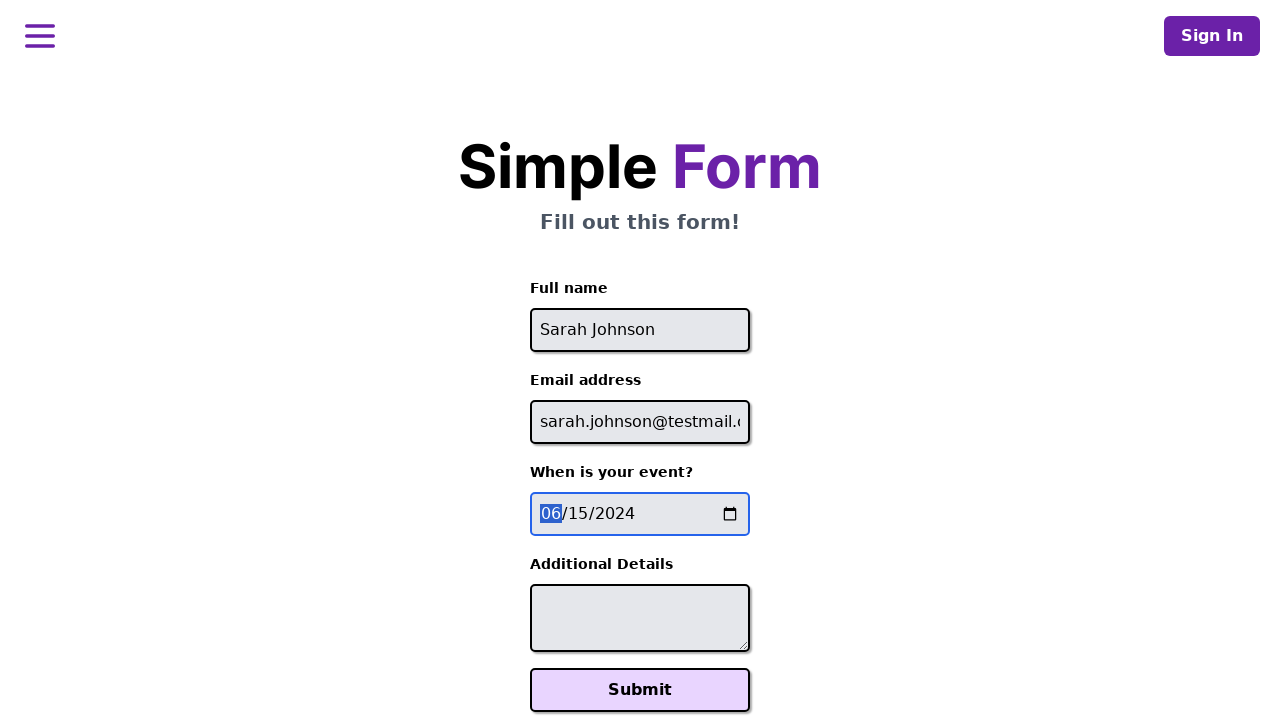

Filled additional details field with catering requirements on #additional-details
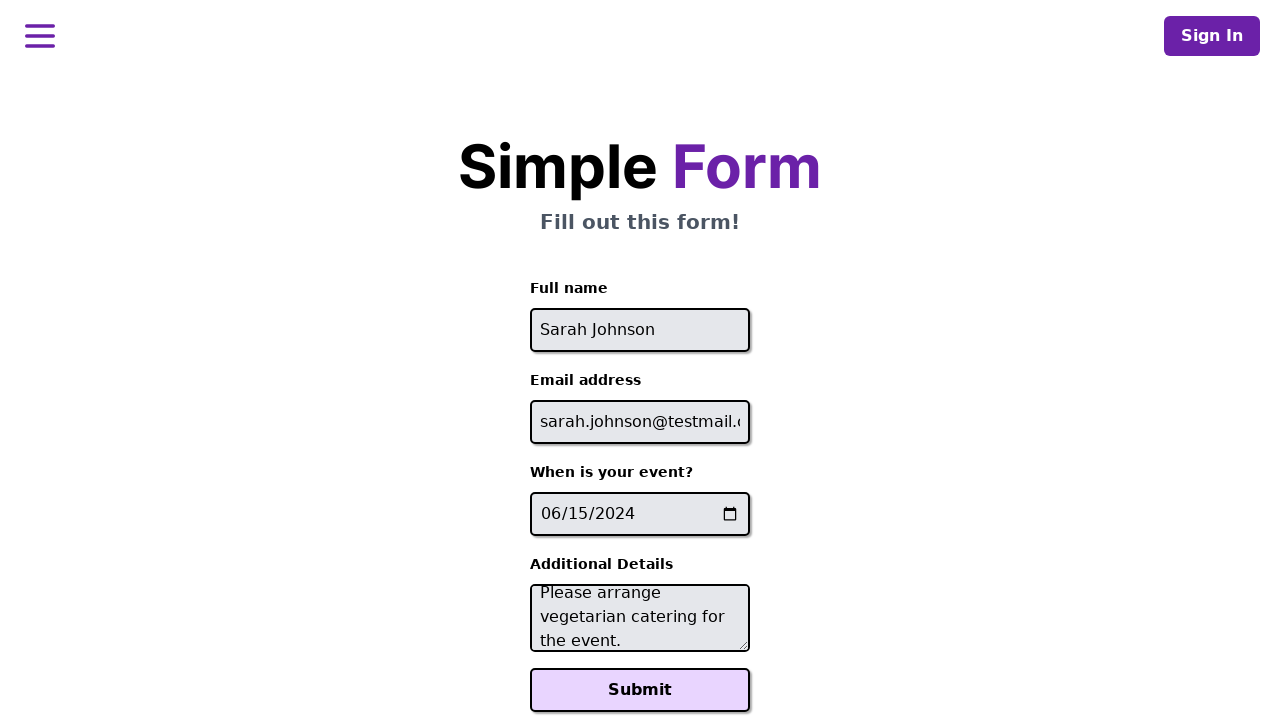

Clicked Submit button to register for event at (640, 690) on xpath=//button[text()='Submit']
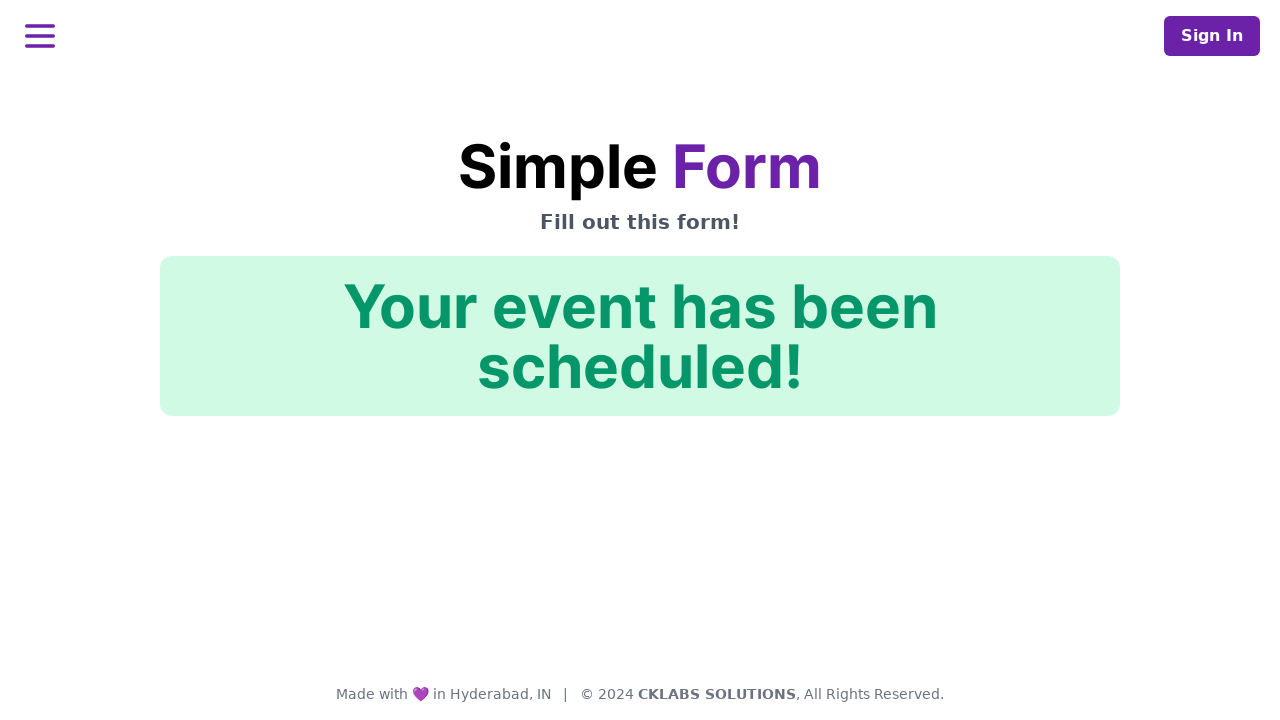

Confirmation message element loaded
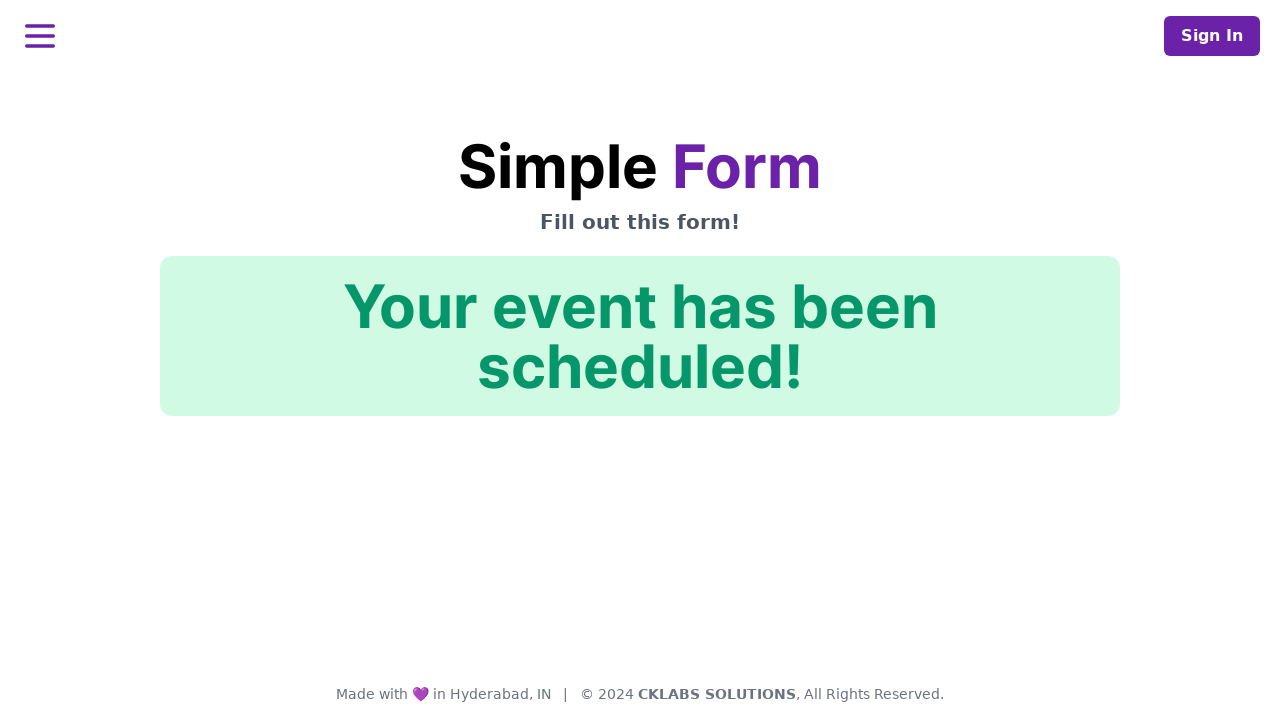

Verified confirmation message displays 'Your event has been scheduled!'
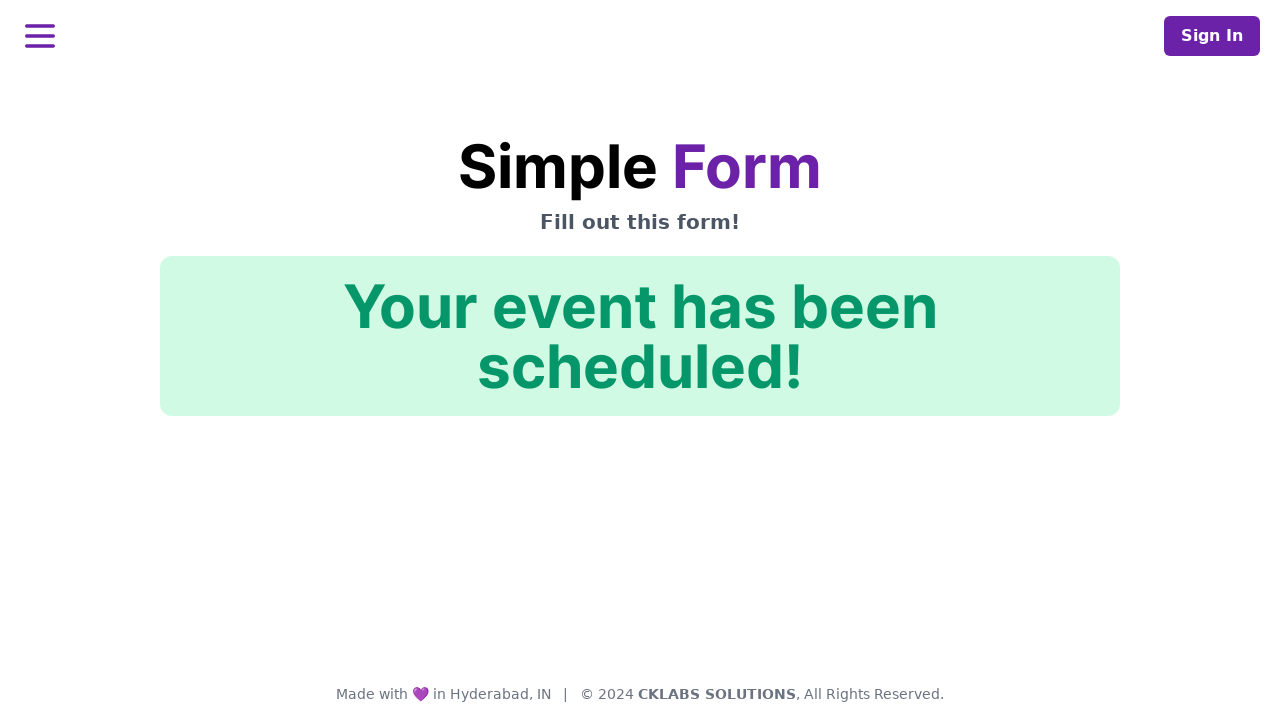

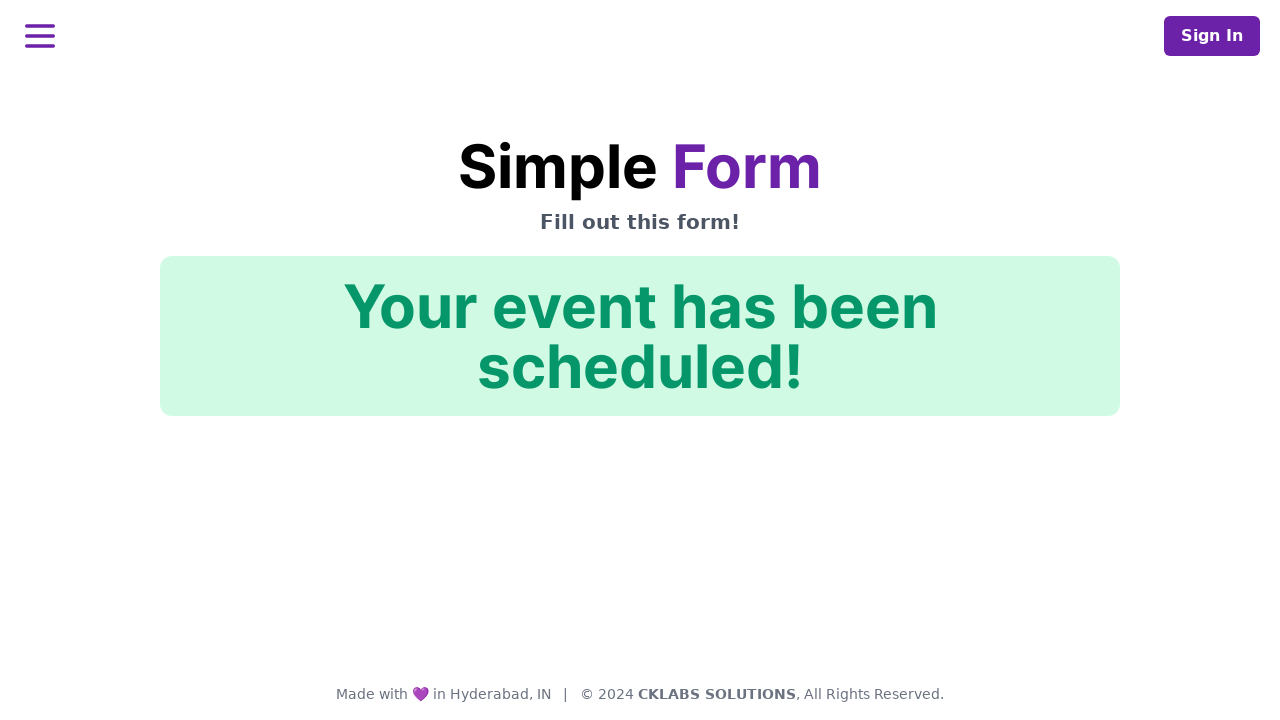